Tests the Text Input challenge by navigating to the Text Input page, filling an input field with new text, and clicking a button to change its label.

Starting URL: http://uitestingplayground.com/

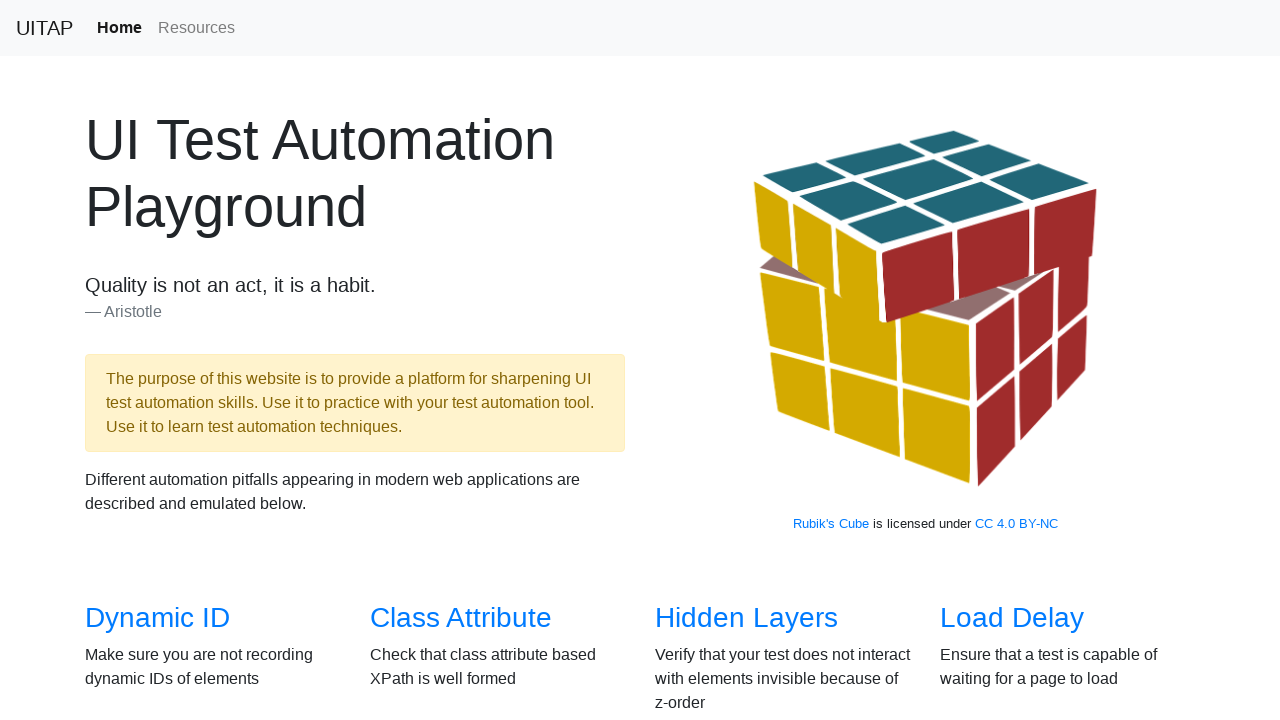

Clicked on Text Input link to navigate to the challenge page at (1002, 360) on internal:role=link[name="Text Input"i]
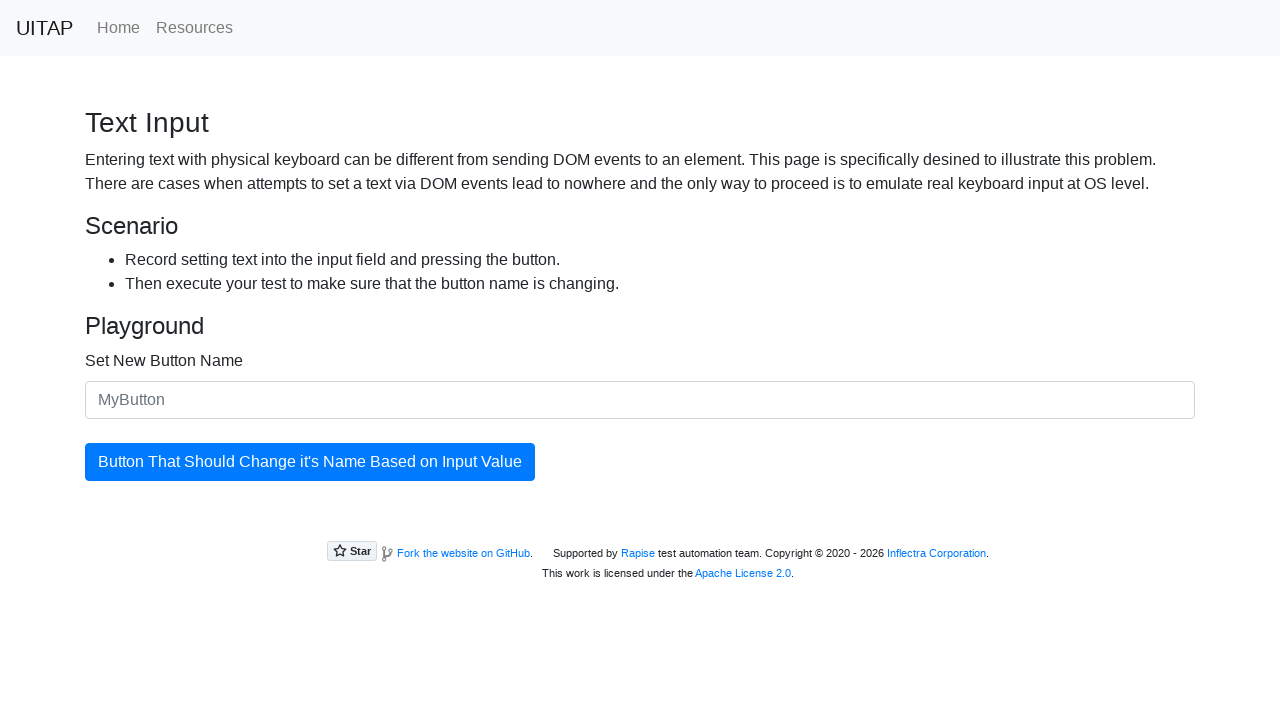

Located input field with placeholder 'MyButton'
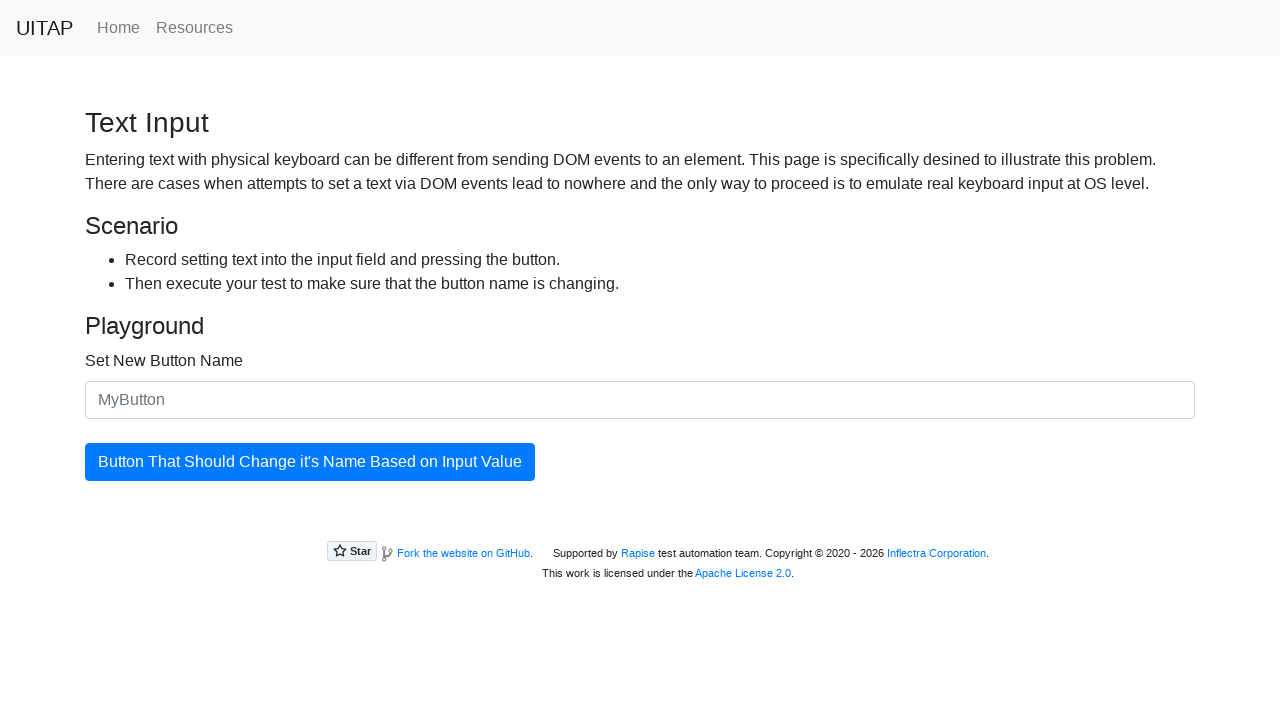

Clicked on the input field to focus it at (640, 400) on internal:attr=[placeholder="MyButton"i]
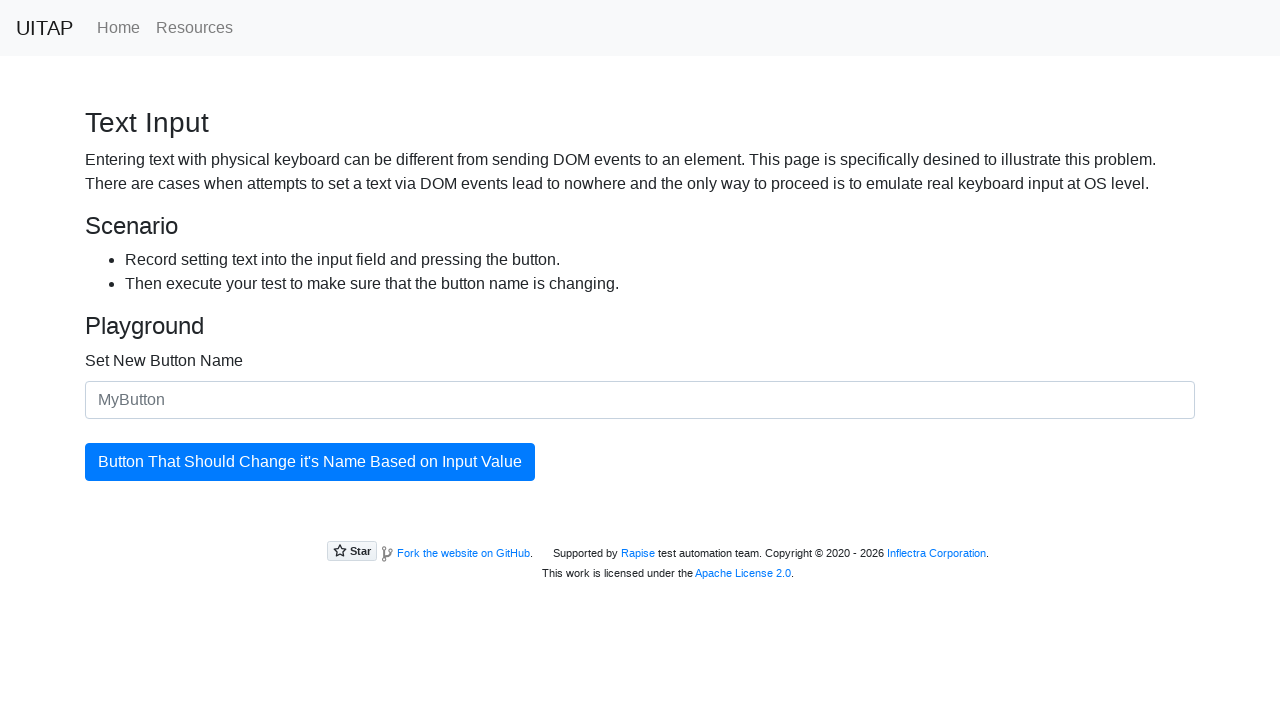

Filled input field with new text 'The button text has been changed' on internal:attr=[placeholder="MyButton"i]
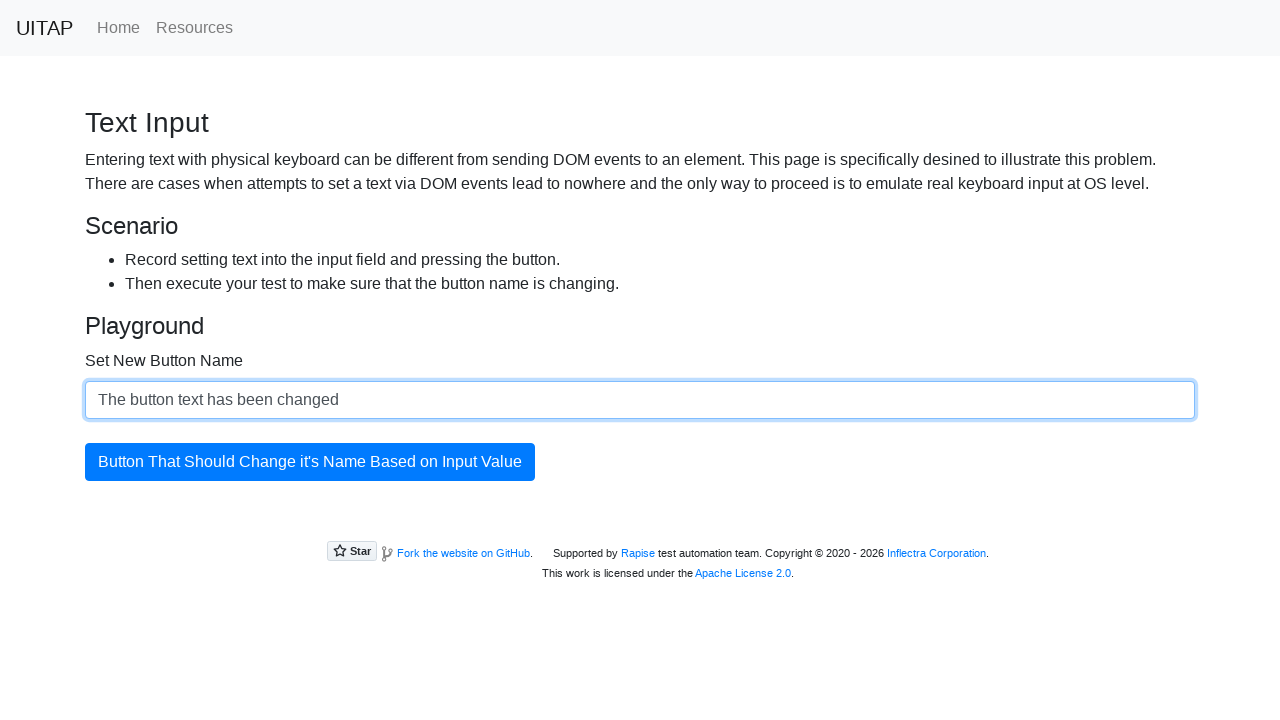

Clicked the button to apply the text change at (310, 462) on internal:role=button
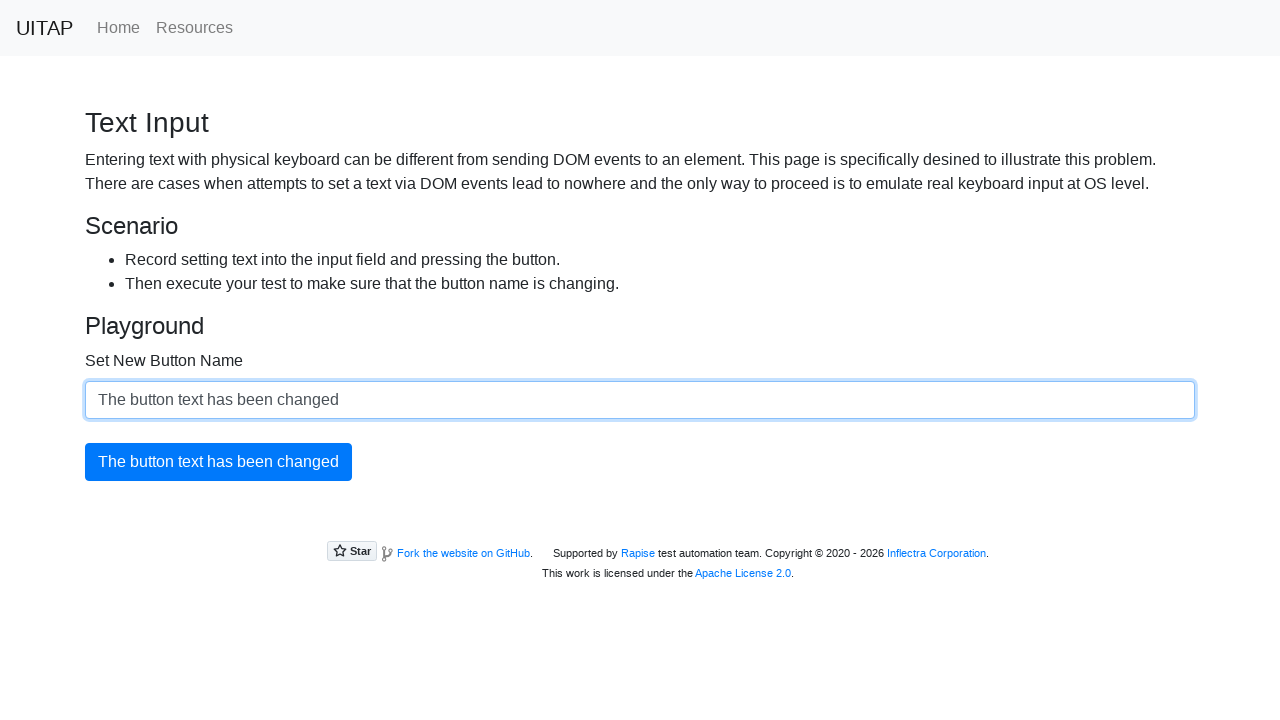

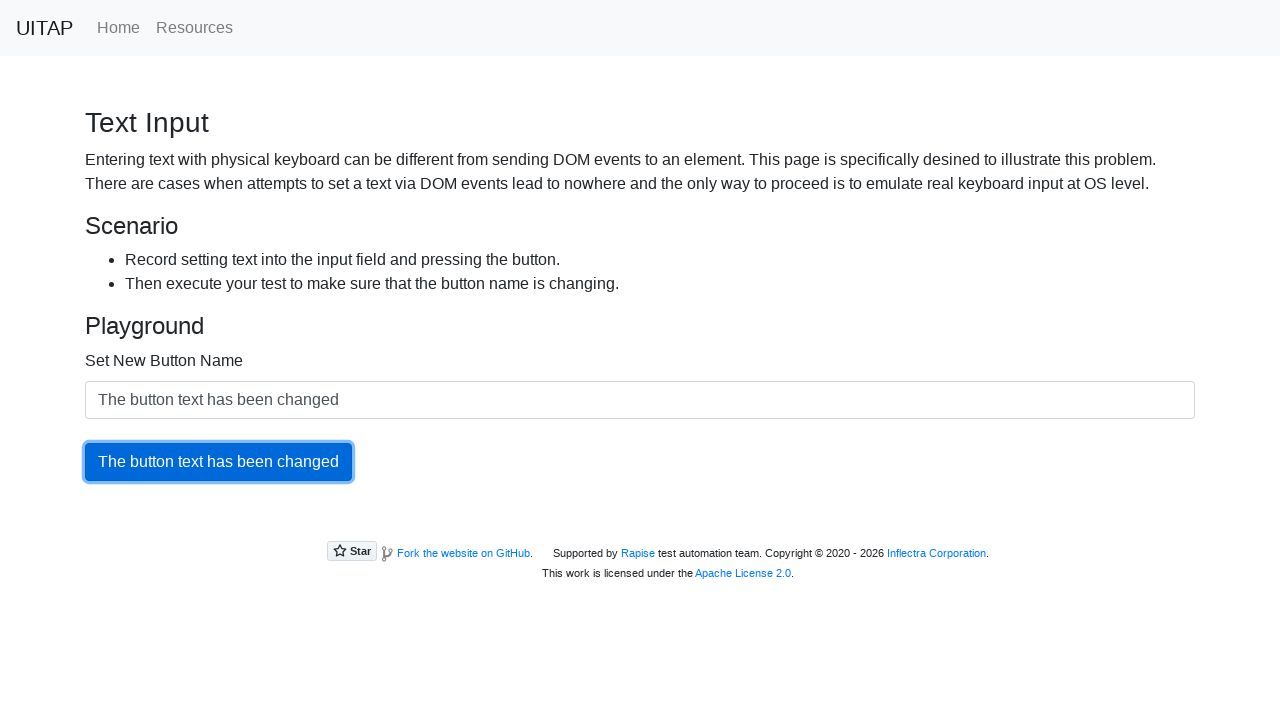